Tests dynamic loading where an element is rendered after a loading bar completes, clicks a start button and waits for the element to appear, then verifies the displayed text.

Starting URL: http://the-internet.herokuapp.com/dynamic_loading/2

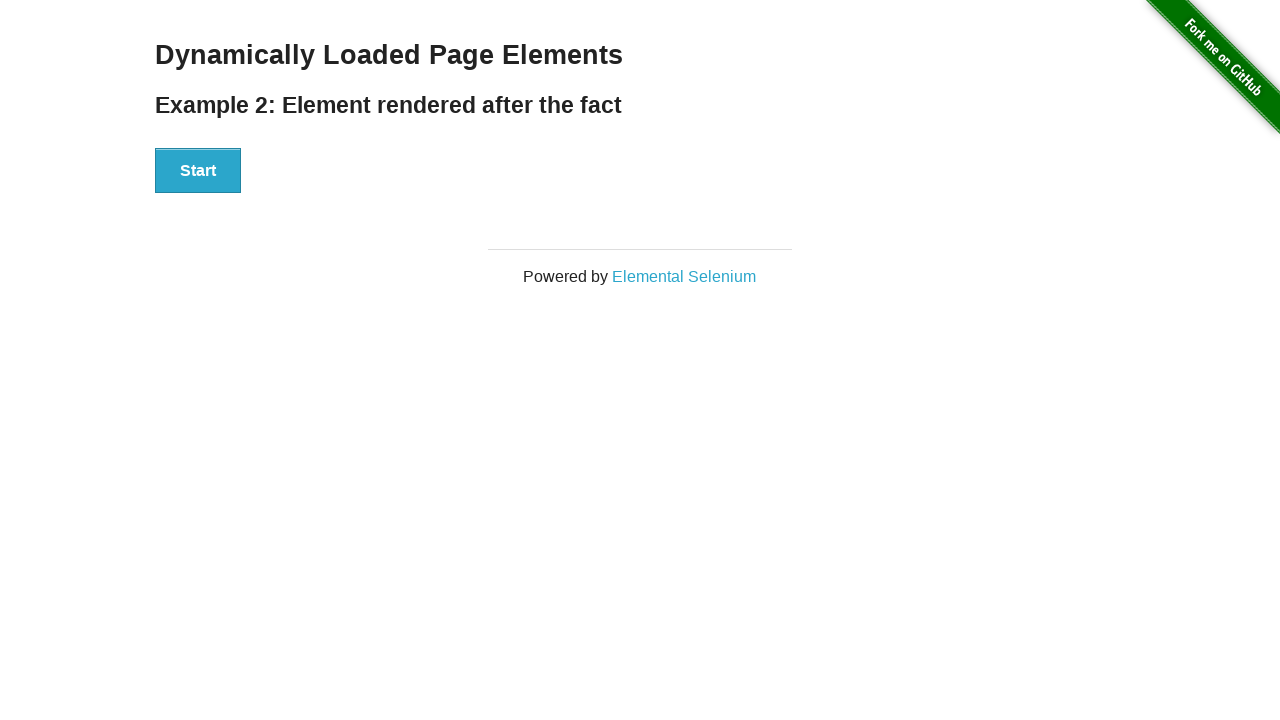

Clicked start button to trigger dynamic loading at (198, 171) on #start button
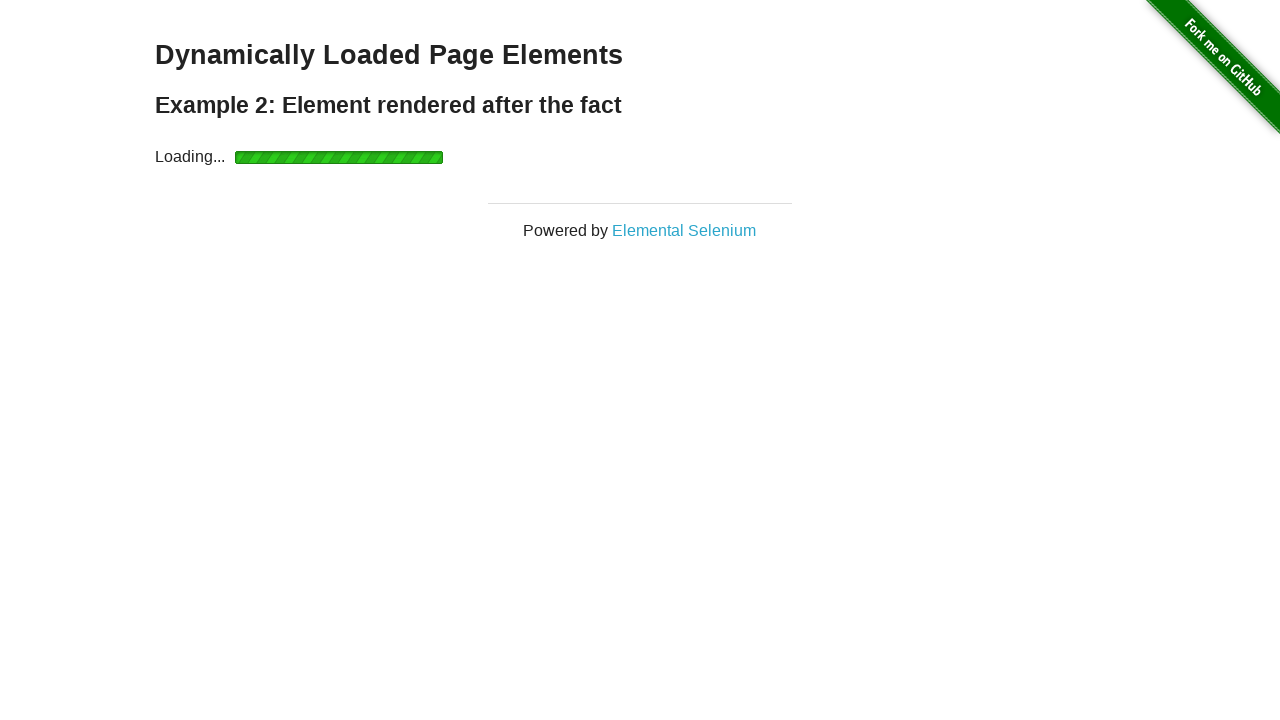

Loading bar completed and finish element appeared
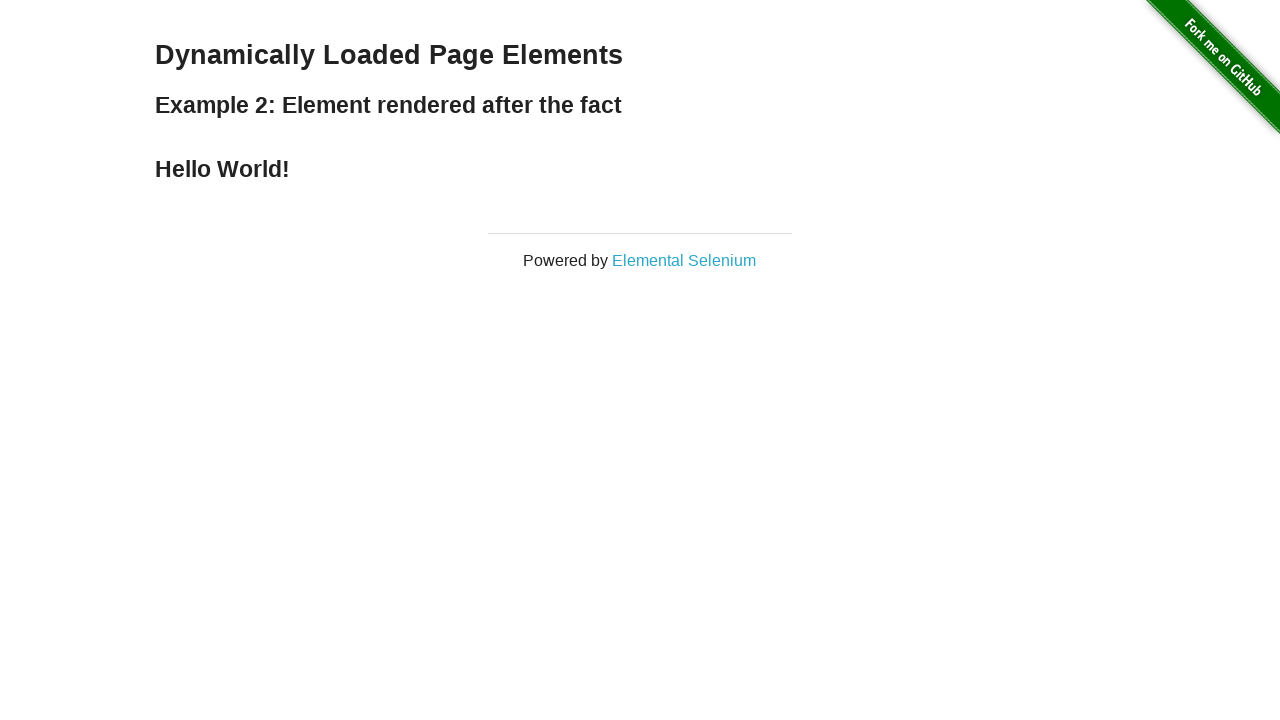

Verified that finish element displays 'Hello World!'
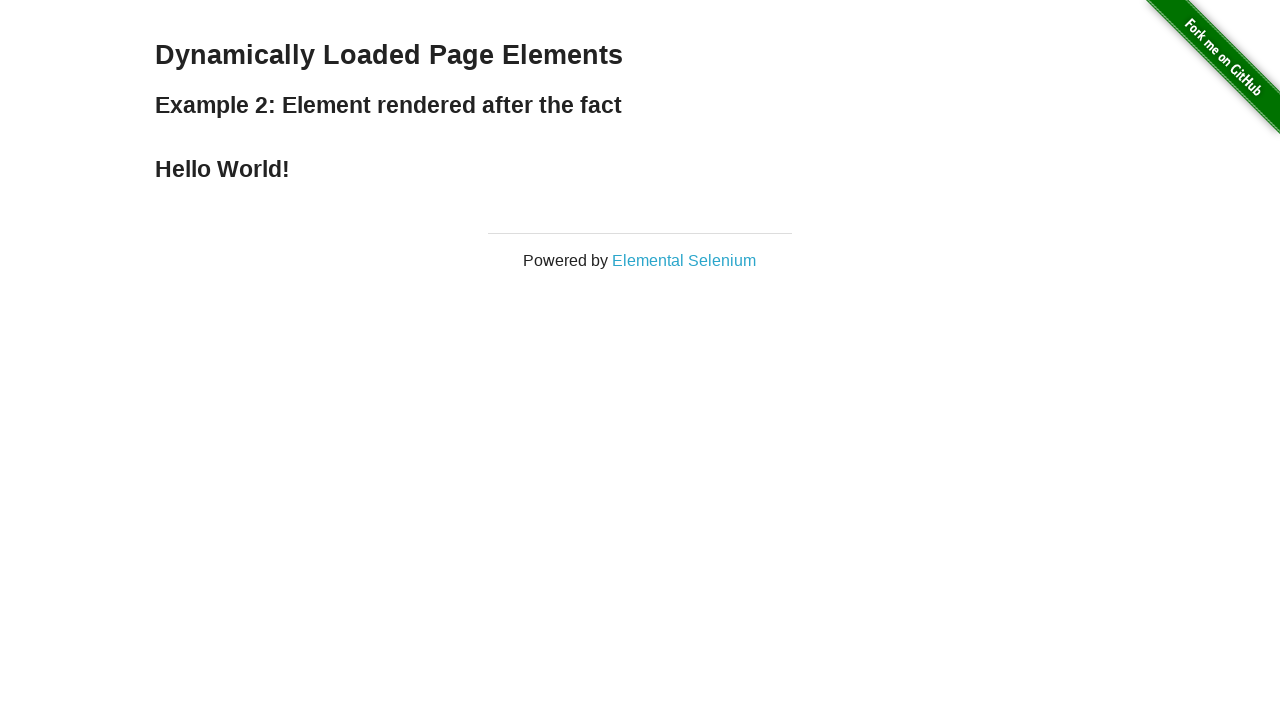

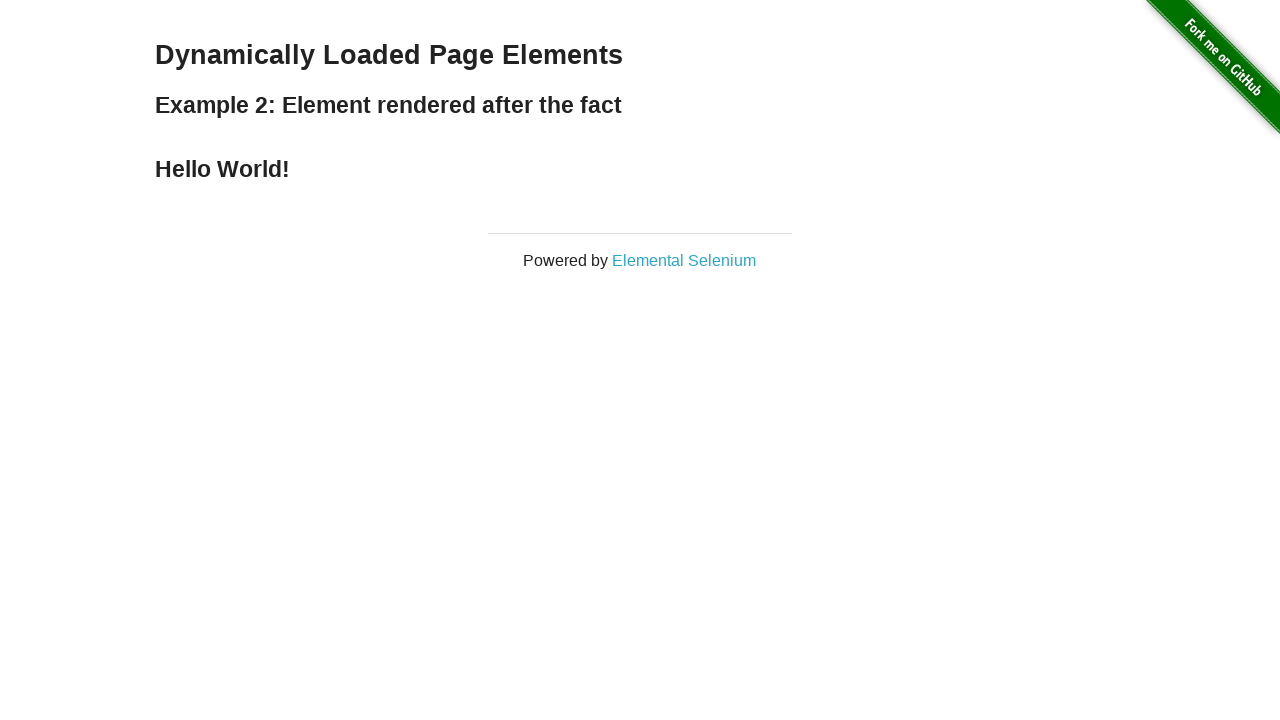